Tests dropdown functionality on OrangeHRM trial page by counting options, checking for specific options, and selecting different country values

Starting URL: https://www.orangehrm.com/30-day-free-trial/

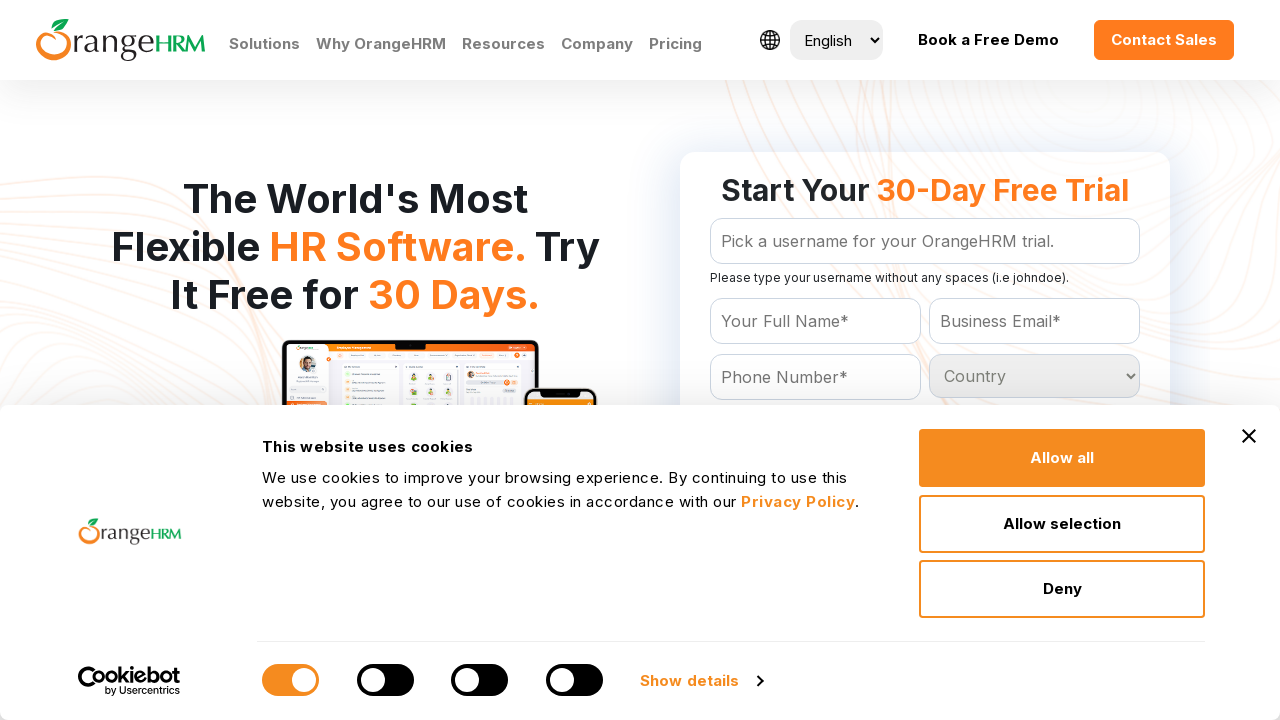

Located country dropdown element
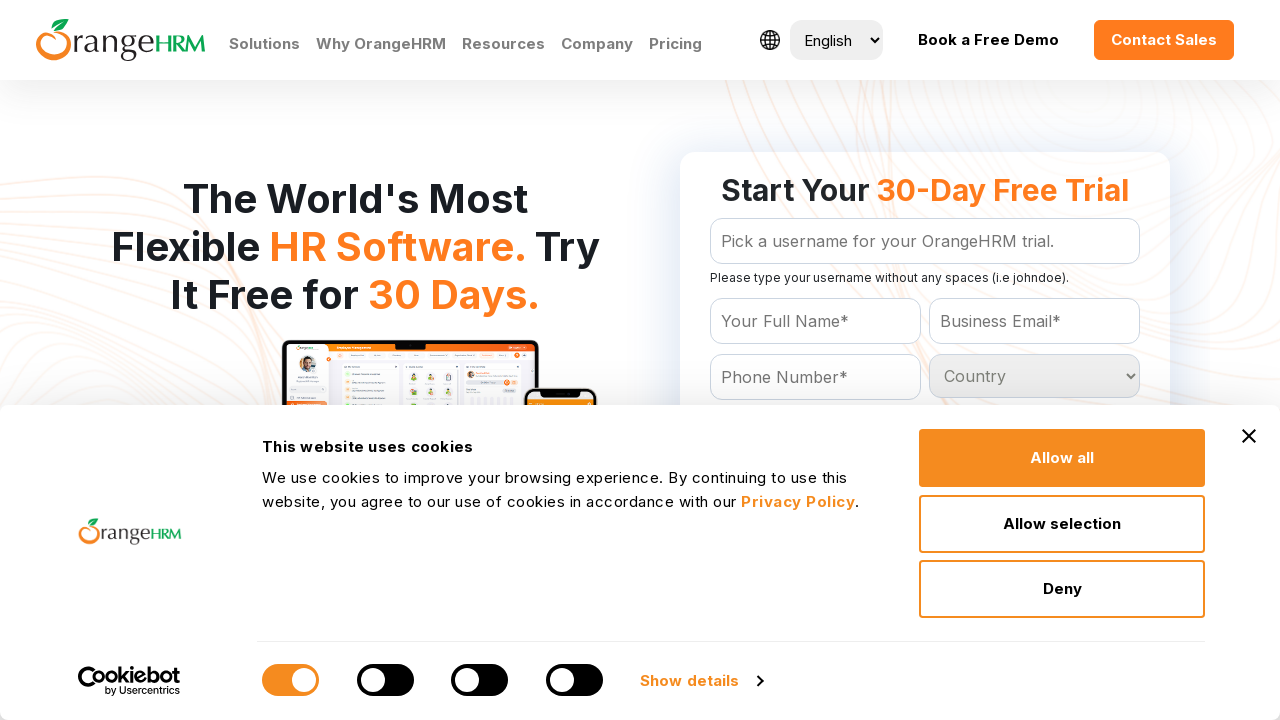

Retrieved all options from country dropdown
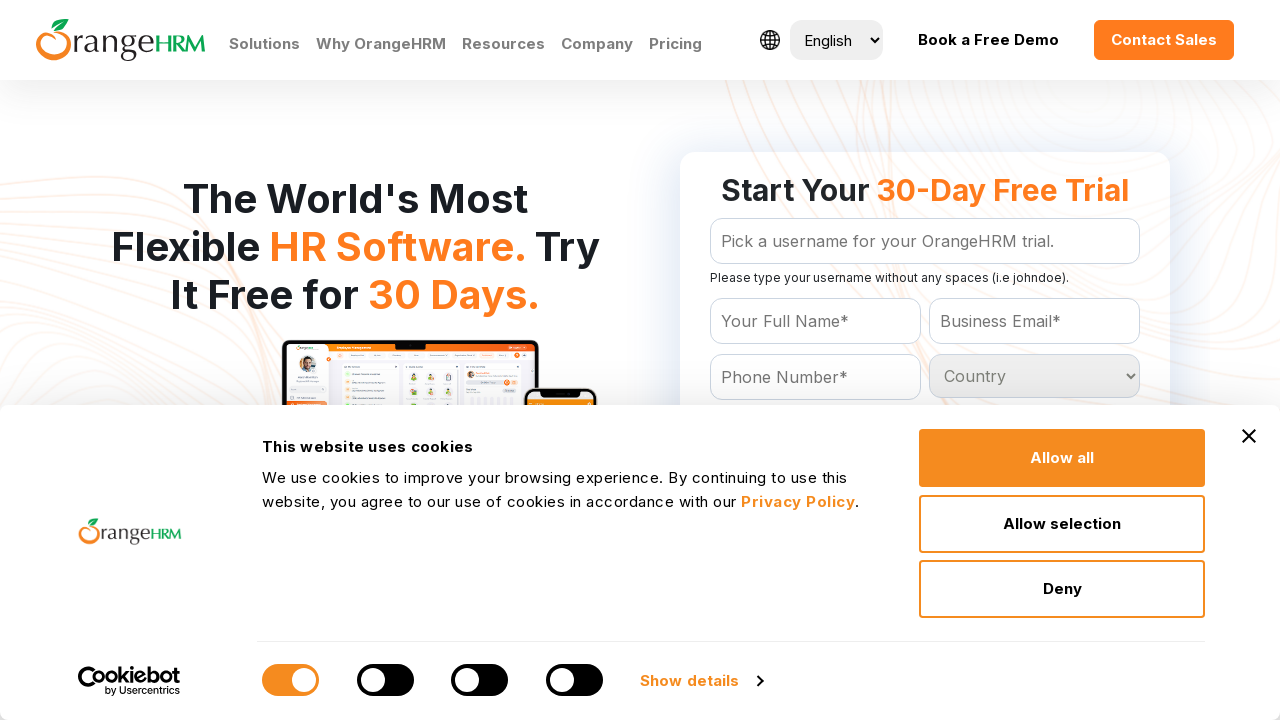

Counted 233 countries in dropdown
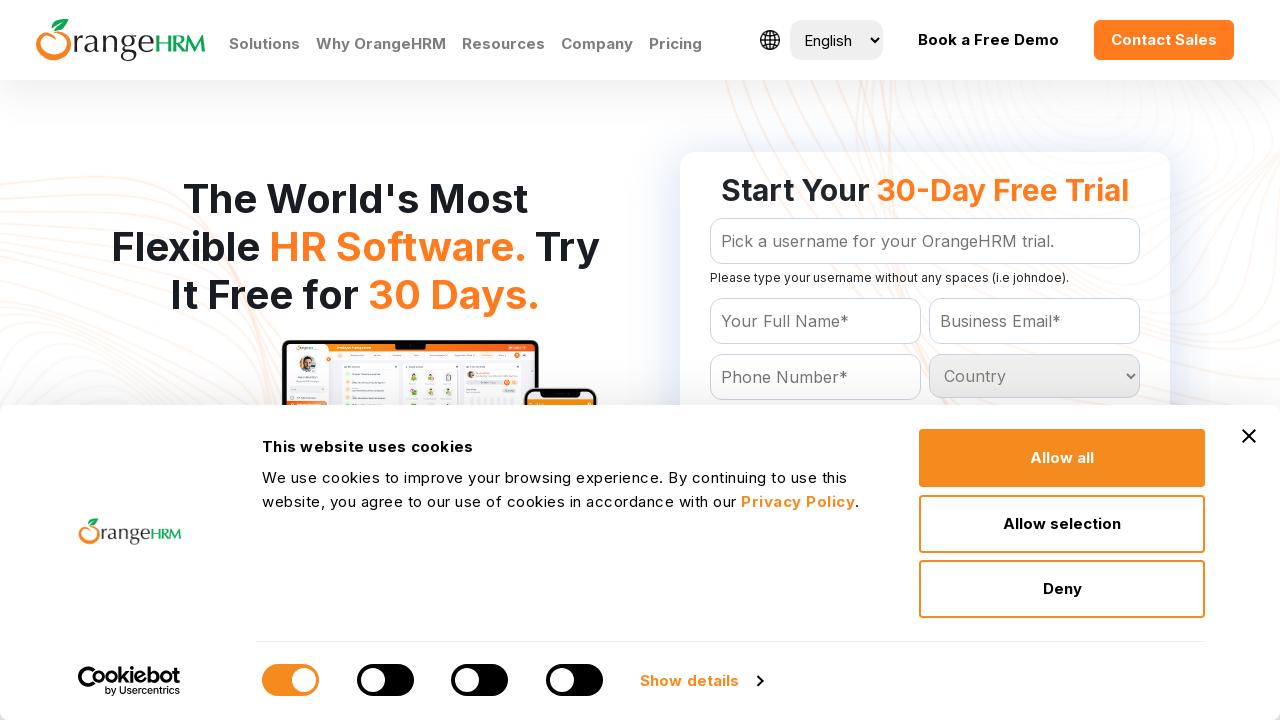

Failed to find 'Sri Lanka' option in dropdown (Fail)
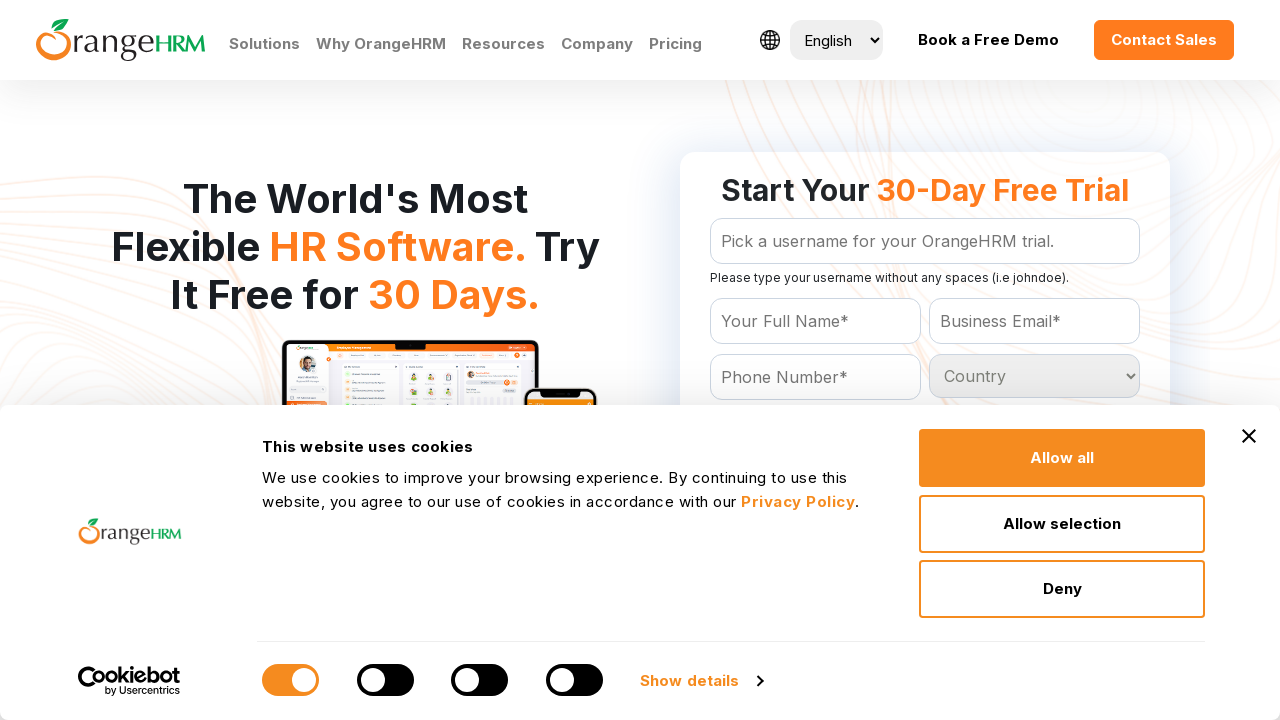

Selected 'India' from country dropdown on #Form_getForm_Country
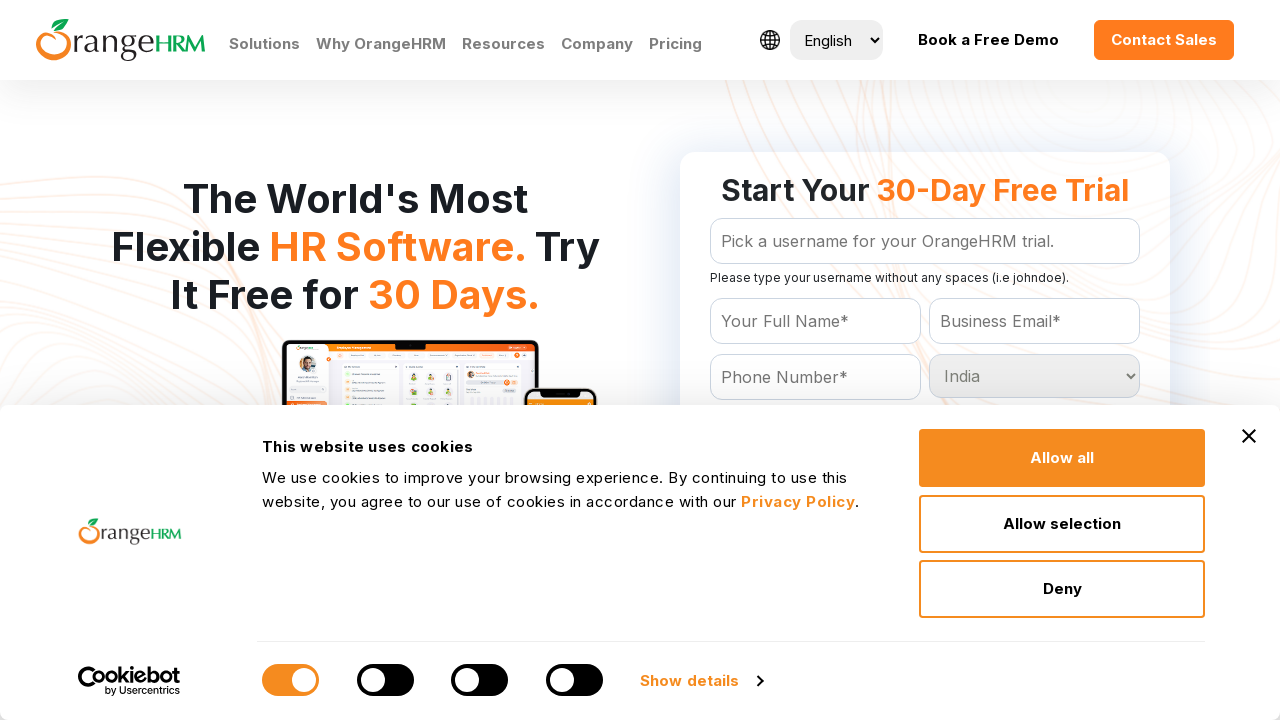

Selected 'Togo' from country dropdown on #Form_getForm_Country
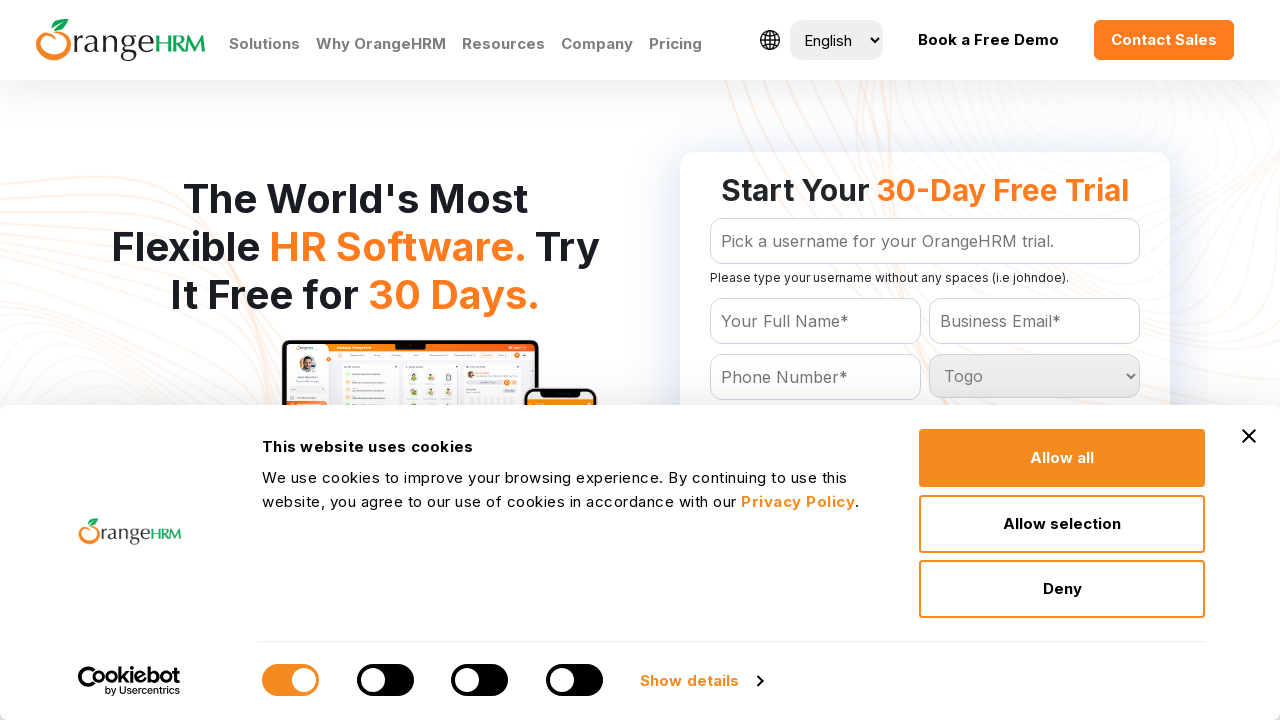

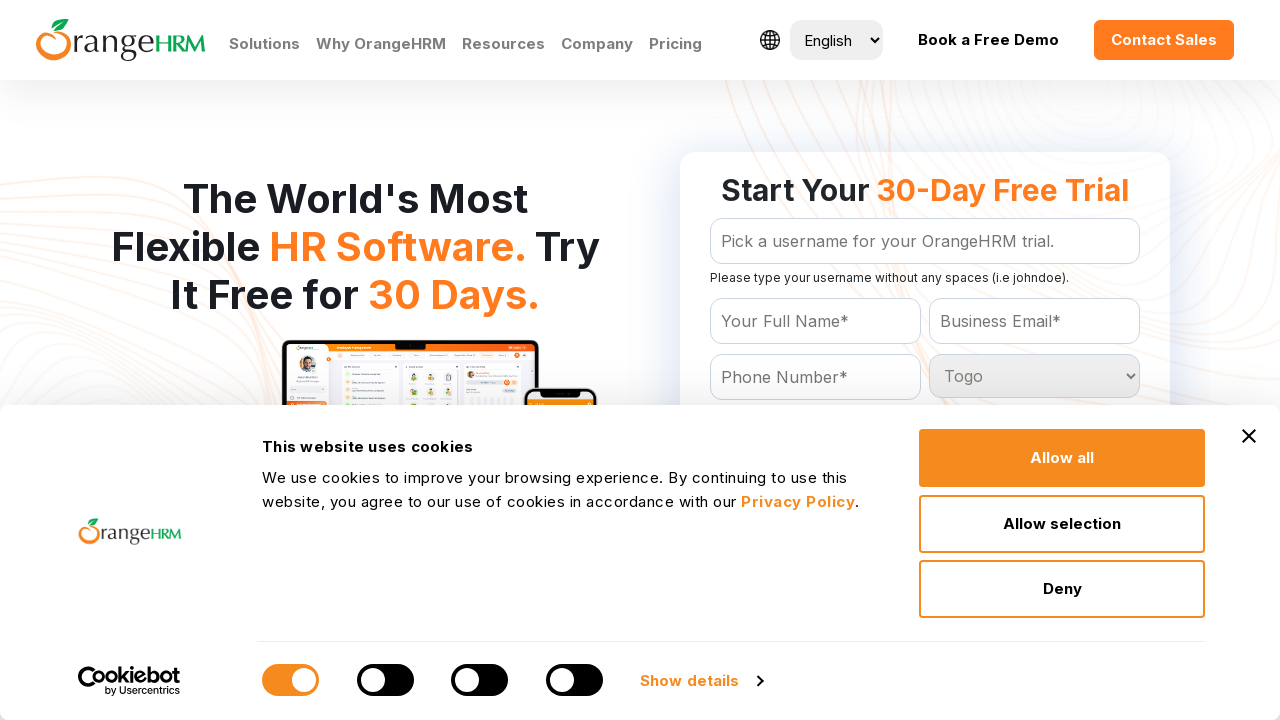